Waits for and finds an element using CSS selector for the About link

Starting URL: https://qap.dev

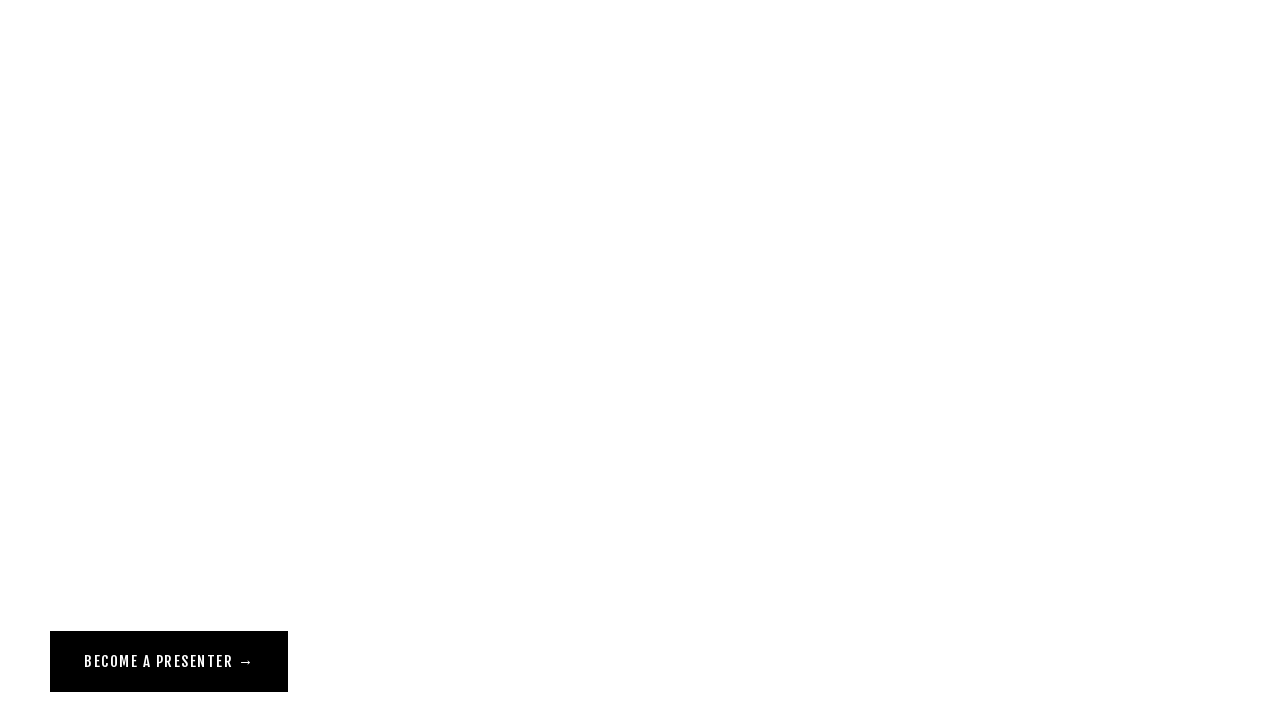

Navigated to https://qap.dev
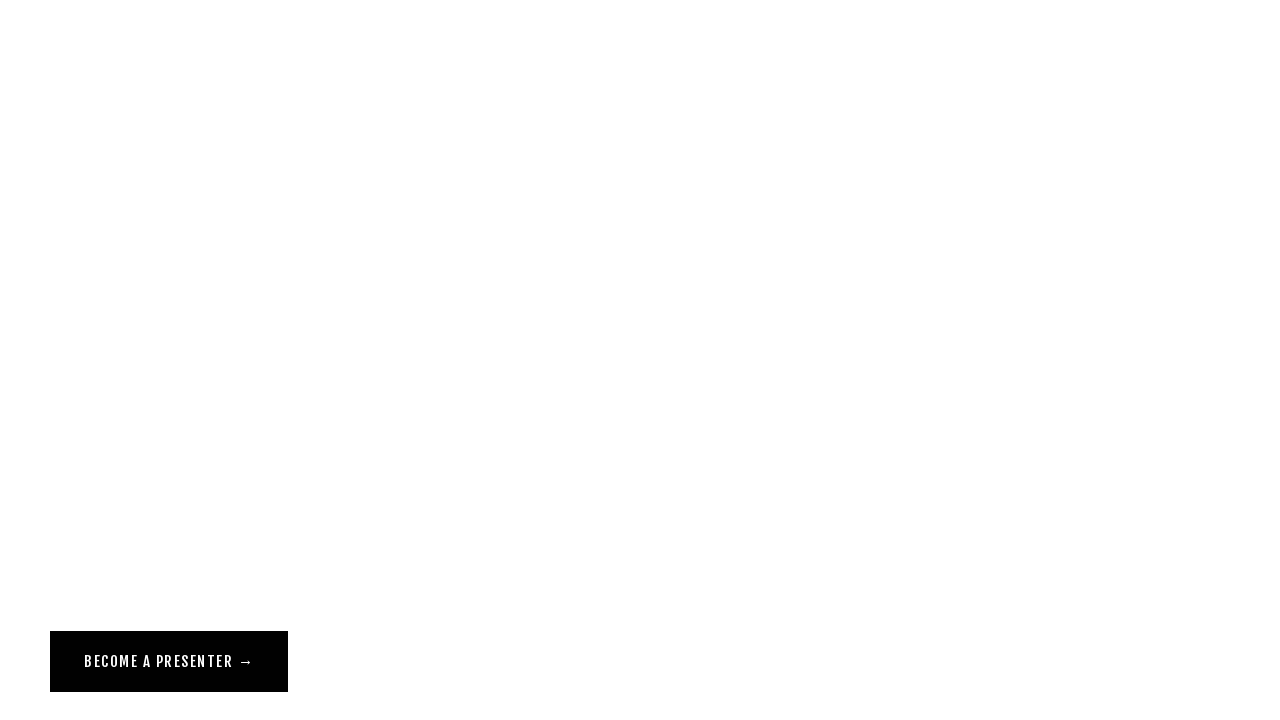

About link appeared using CSS selector [href='/about']
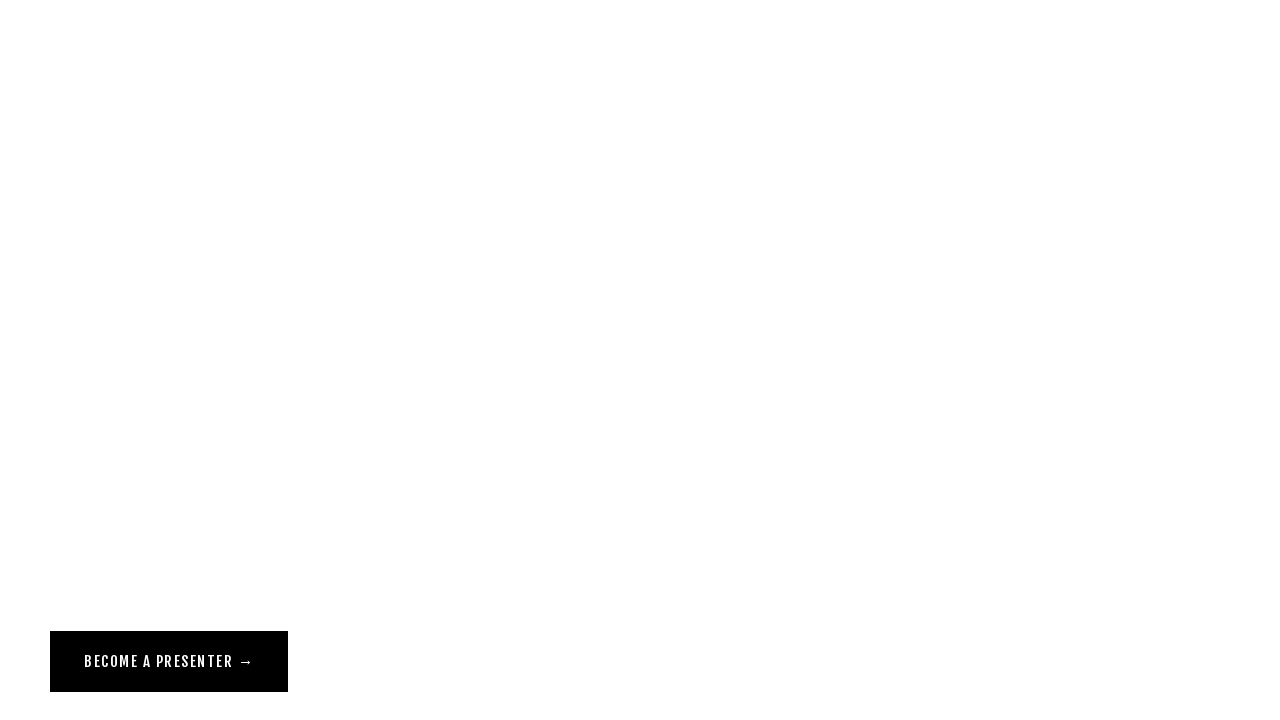

Hovered over the About link at (71, 56) on [href="/about"]
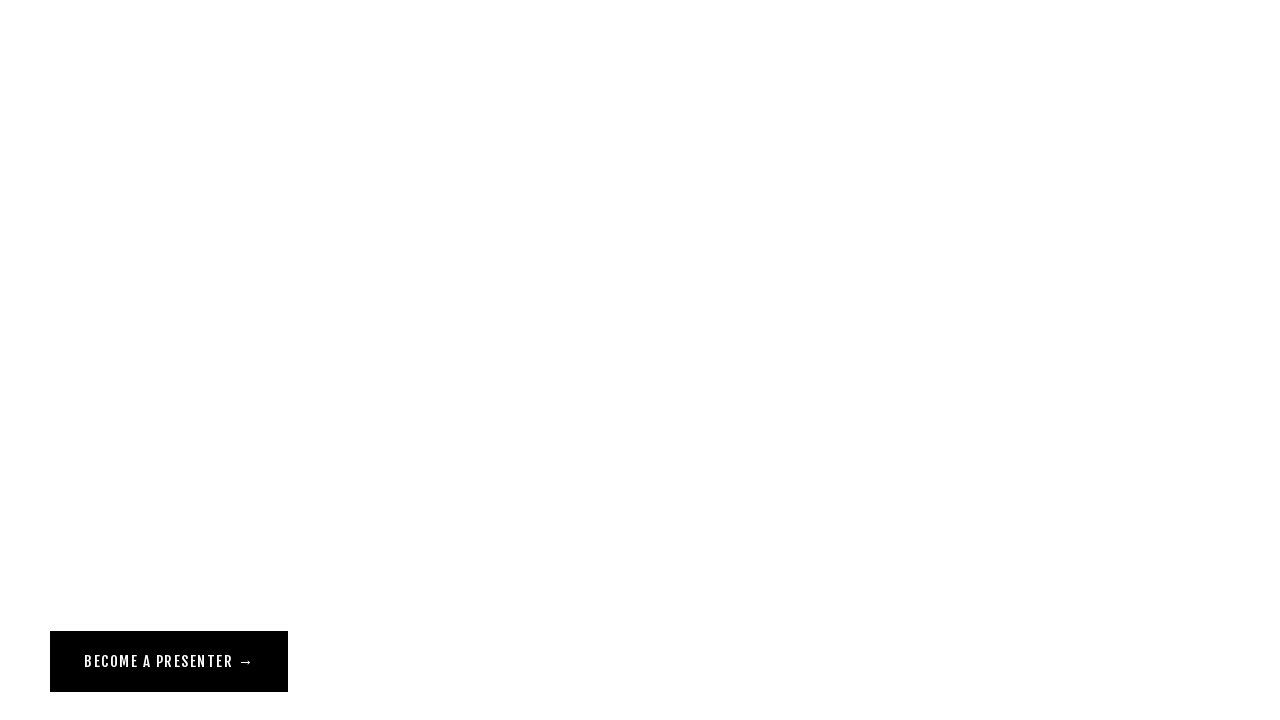

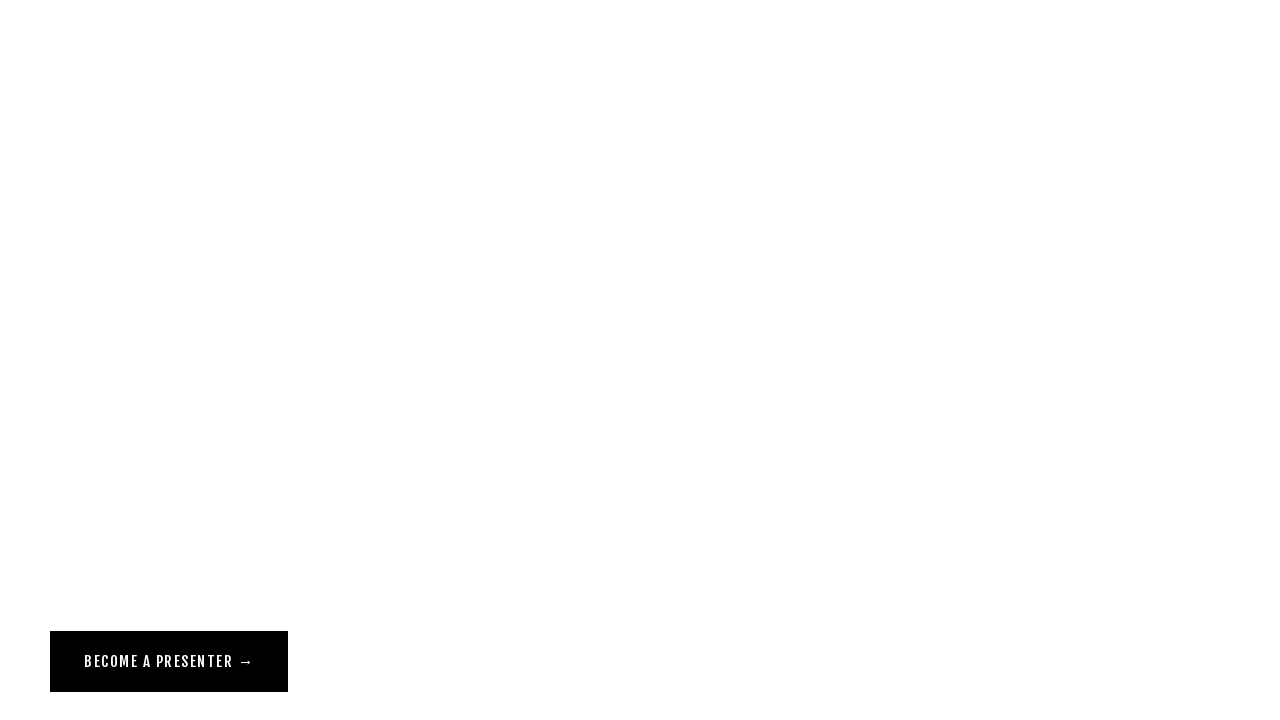